Tests browser navigation by navigating to different pages and using back, forward, and refresh functionality

Starting URL: https://www.izaanschool.com/apply

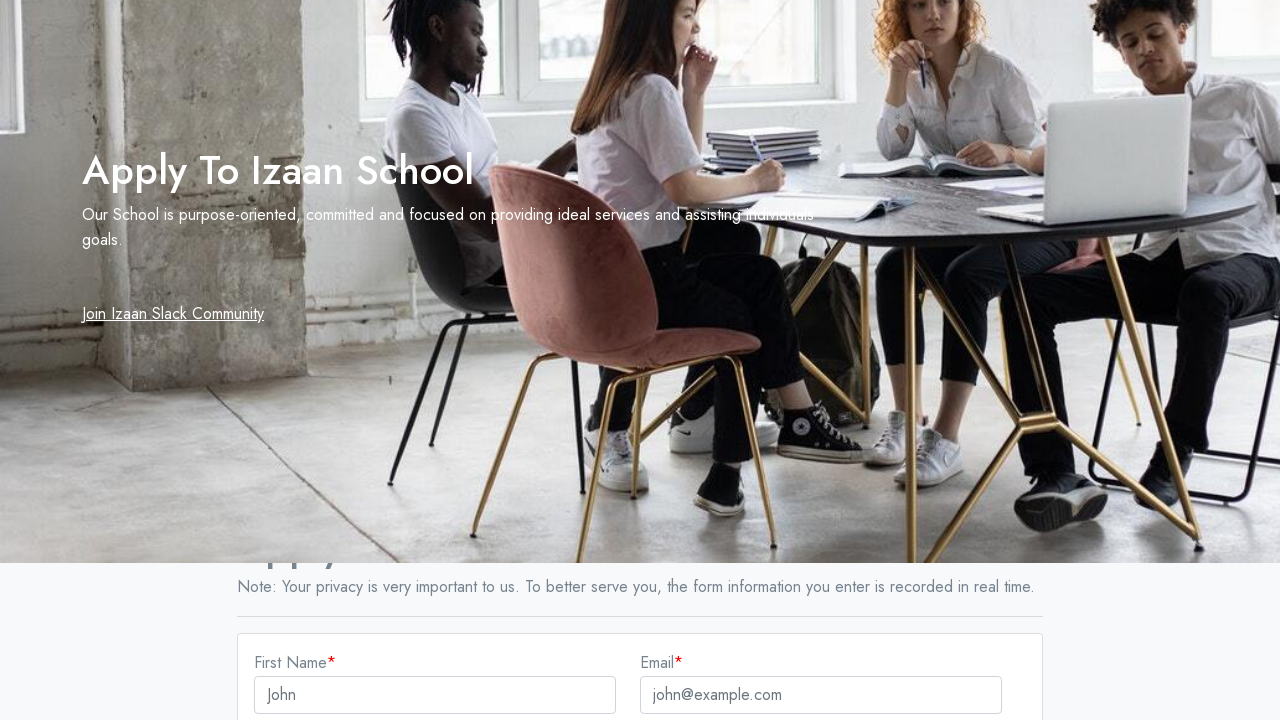

Navigated to https://www.izaanschool.com
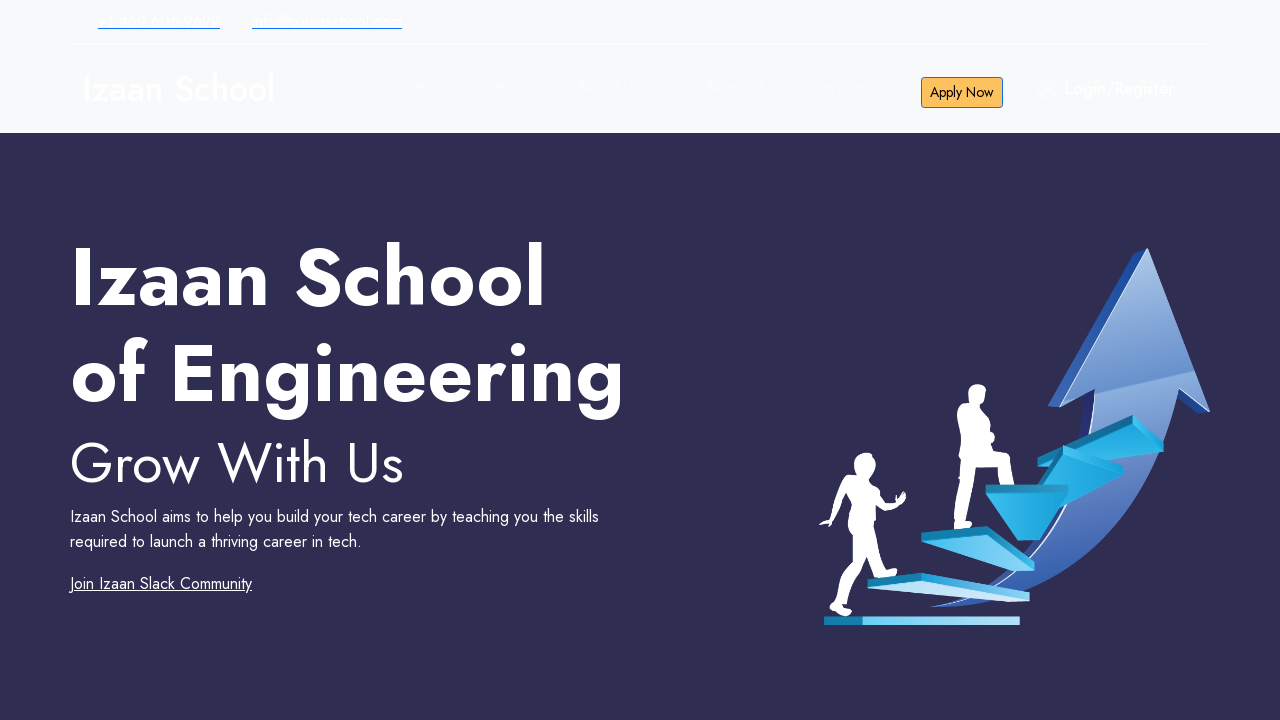

Navigated back to apply page
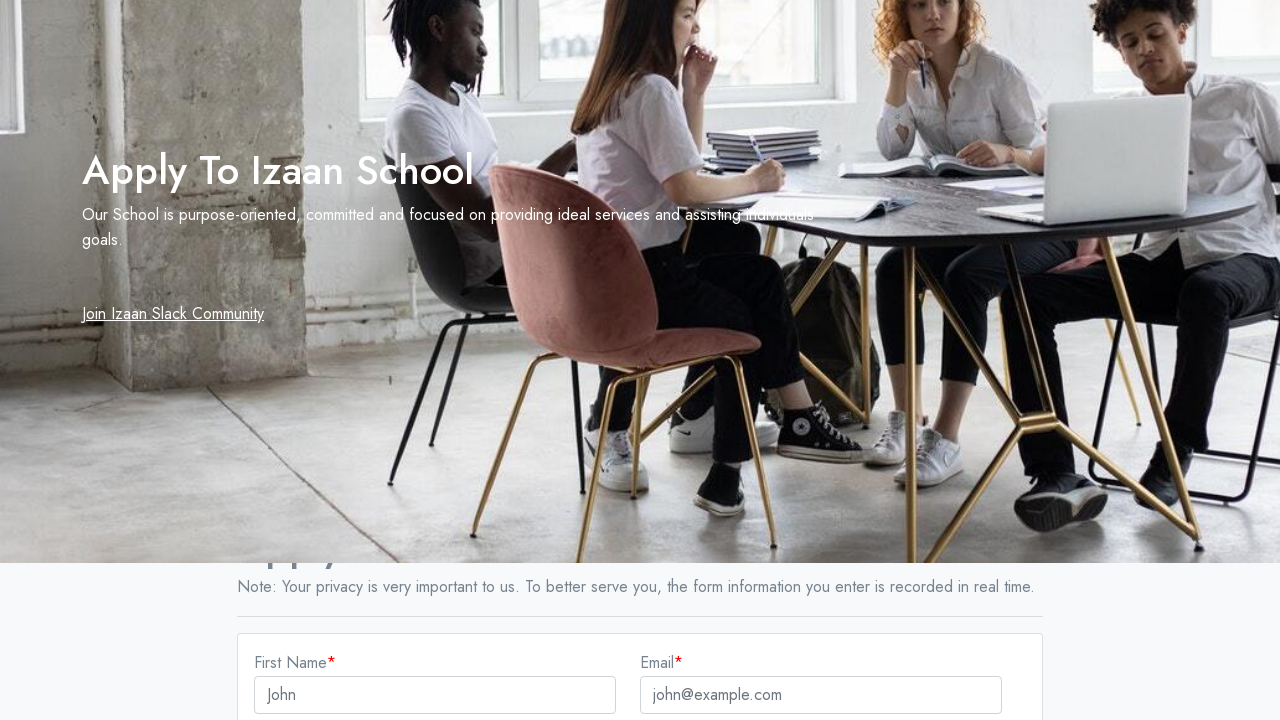

Navigated forward to main site
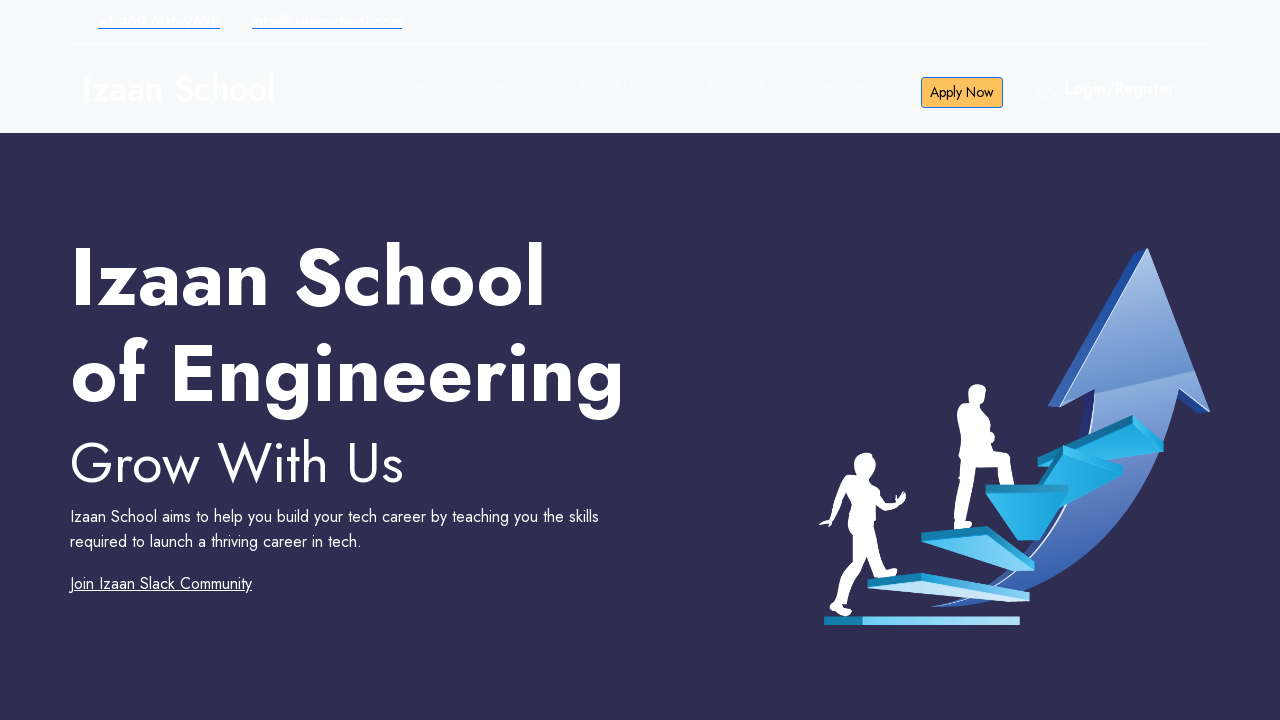

Refreshed the current page
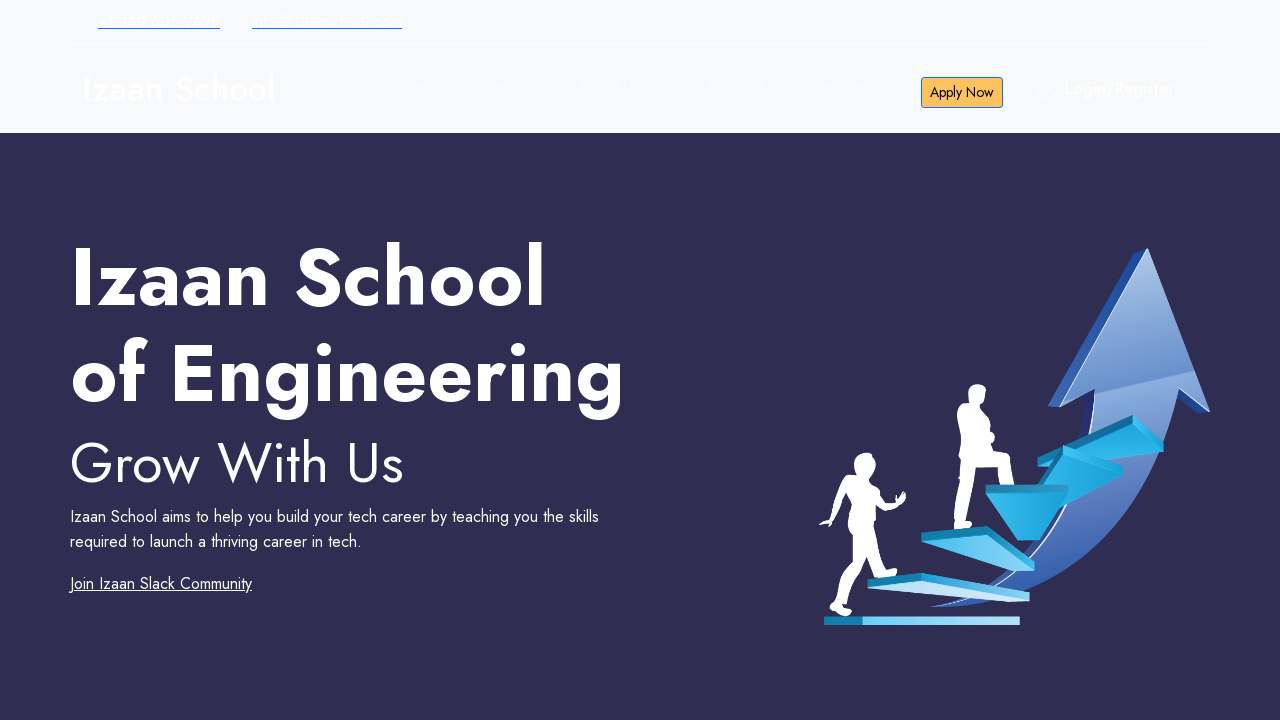

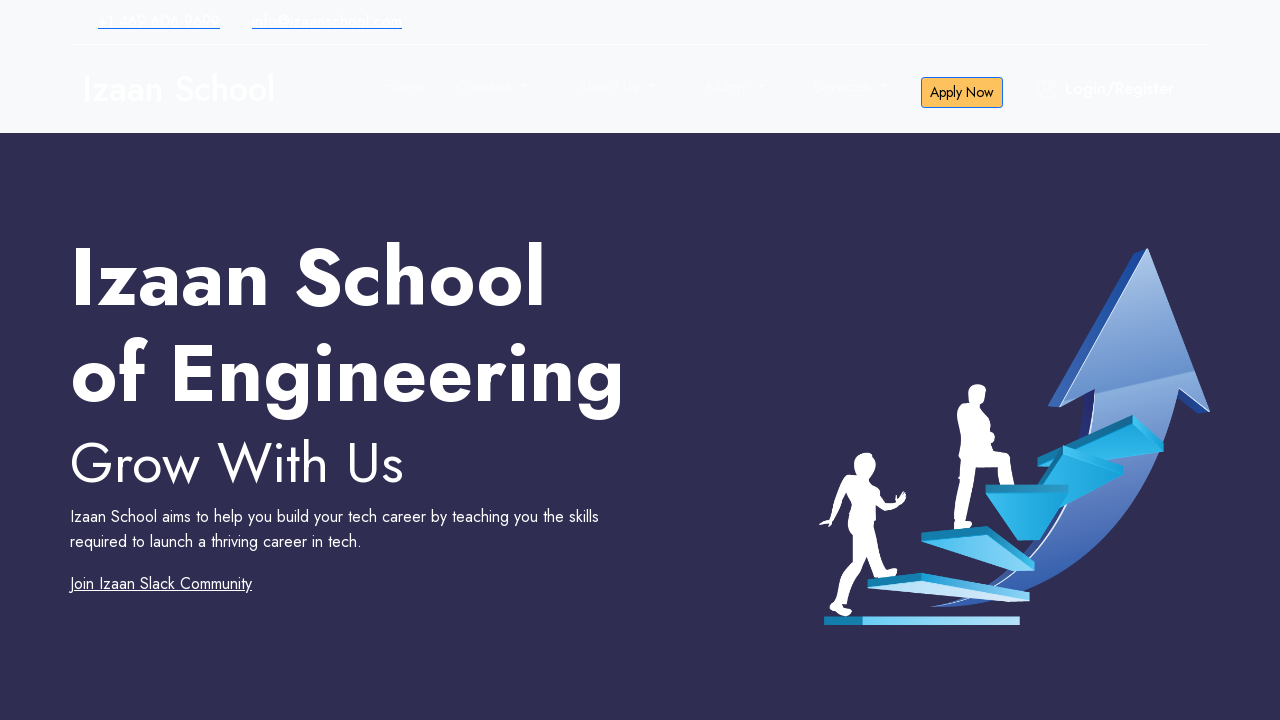